Tests hover functionality by hovering over an image to reveal hidden user info

Starting URL: https://the-internet.herokuapp.com/hovers

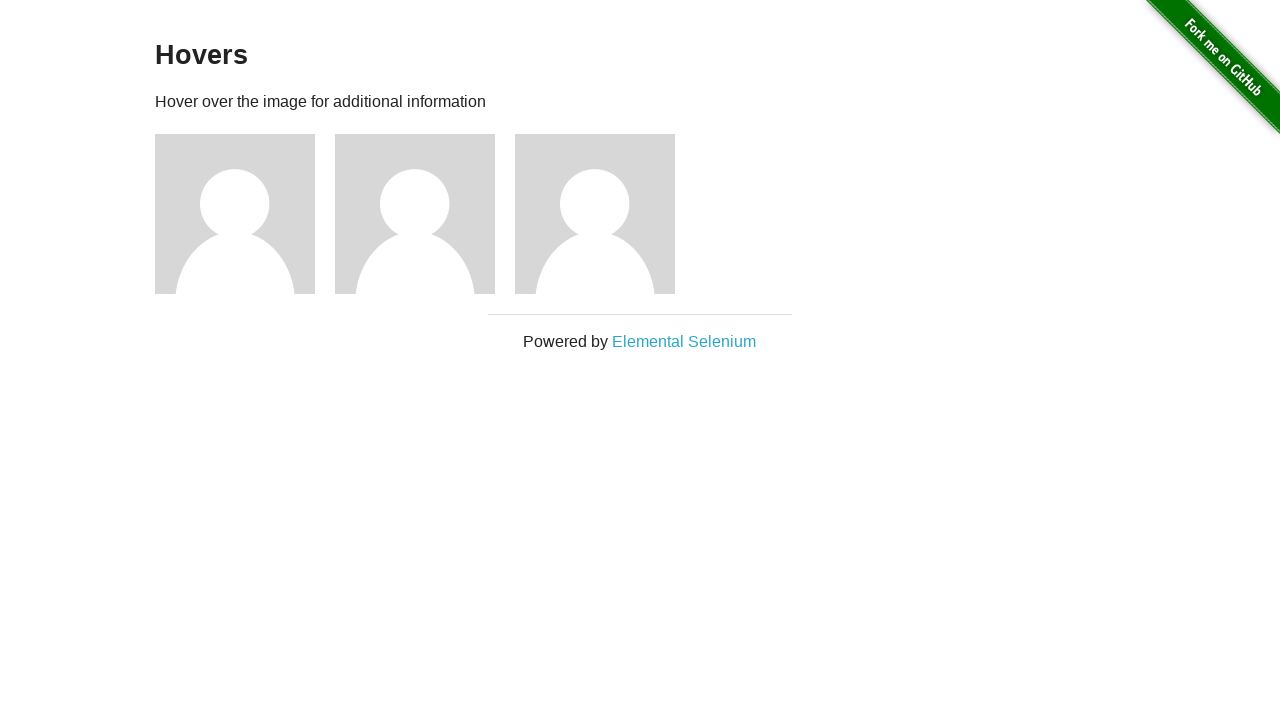

Waited for page to load with networkidle state
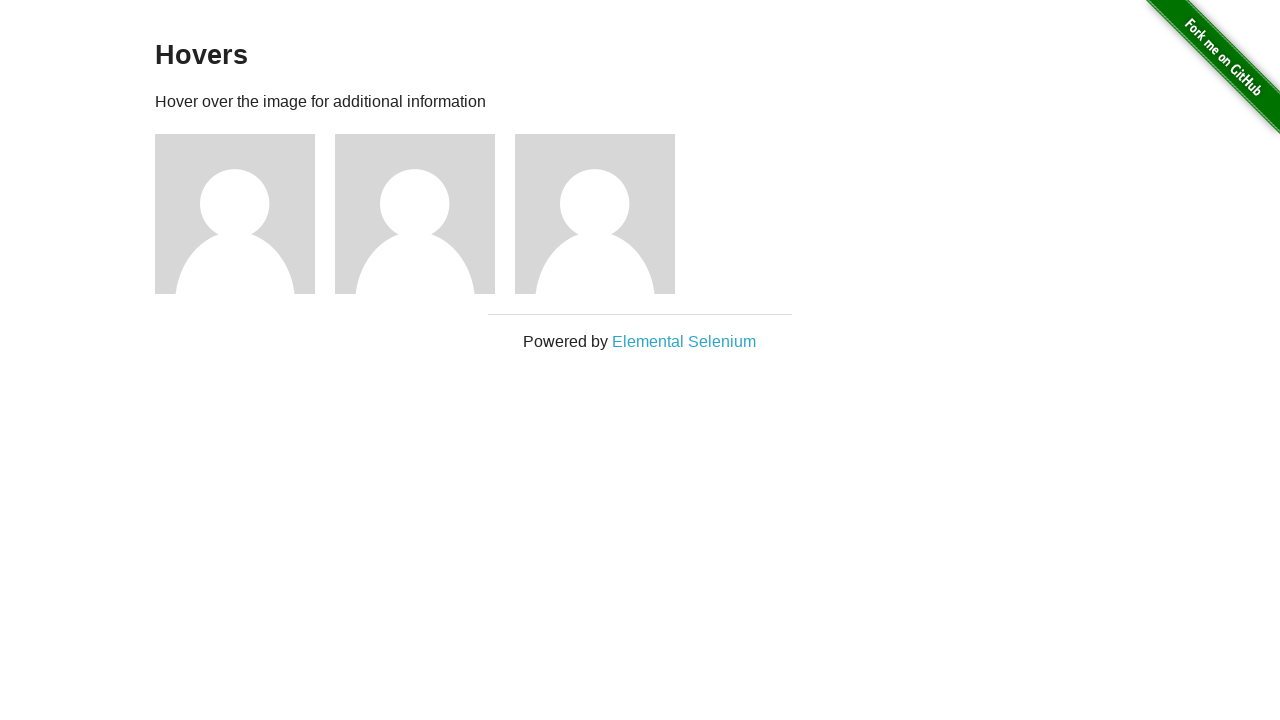

Hovered over the first figure image to reveal hidden user info at (235, 214) on div.figure:nth-child(3) > img:nth-child(1)
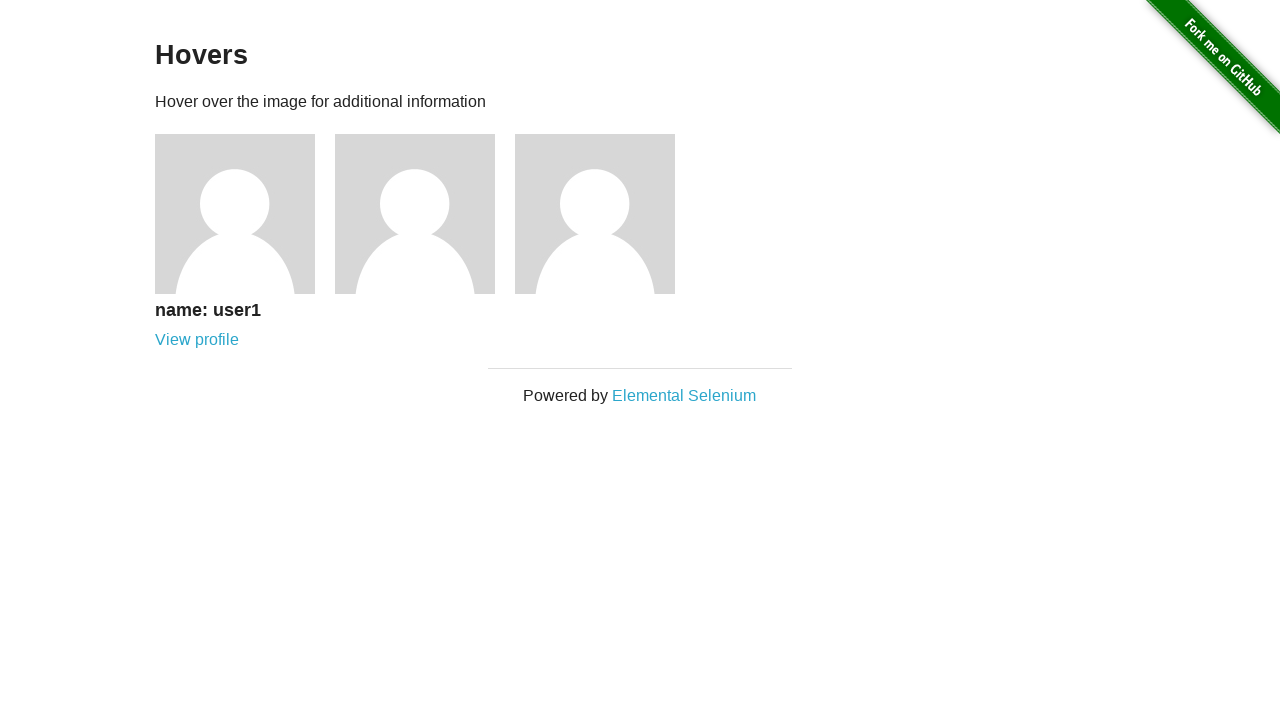

Verified that the user link became visible after hovering
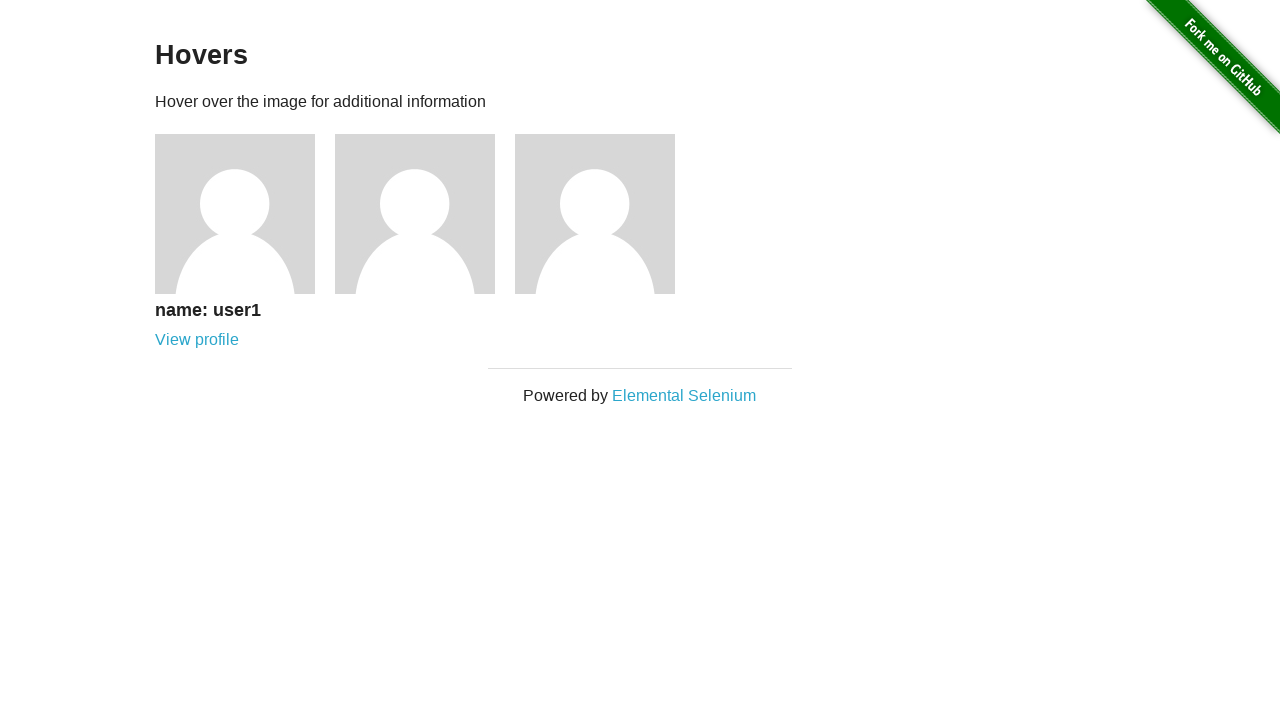

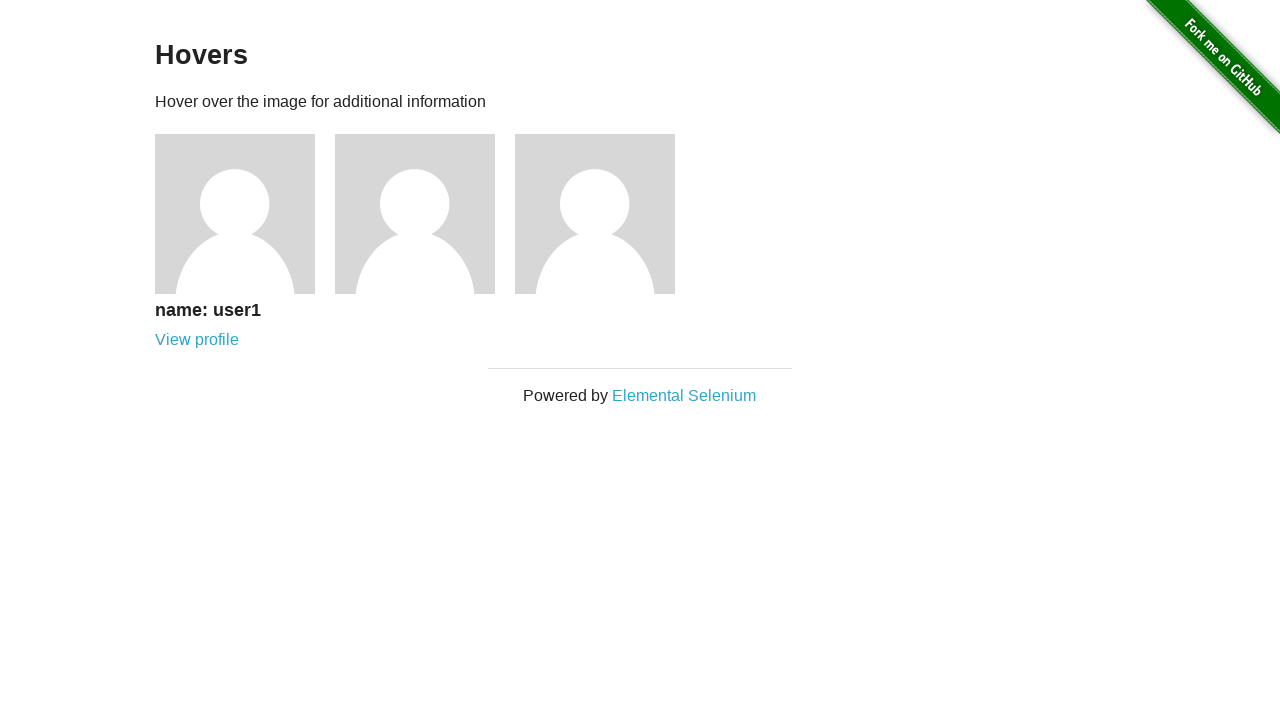